Tests dropdown selection functionality on a registration form by selecting different options from the Skills dropdown

Starting URL: https://demo.automationtesting.in/Register.html

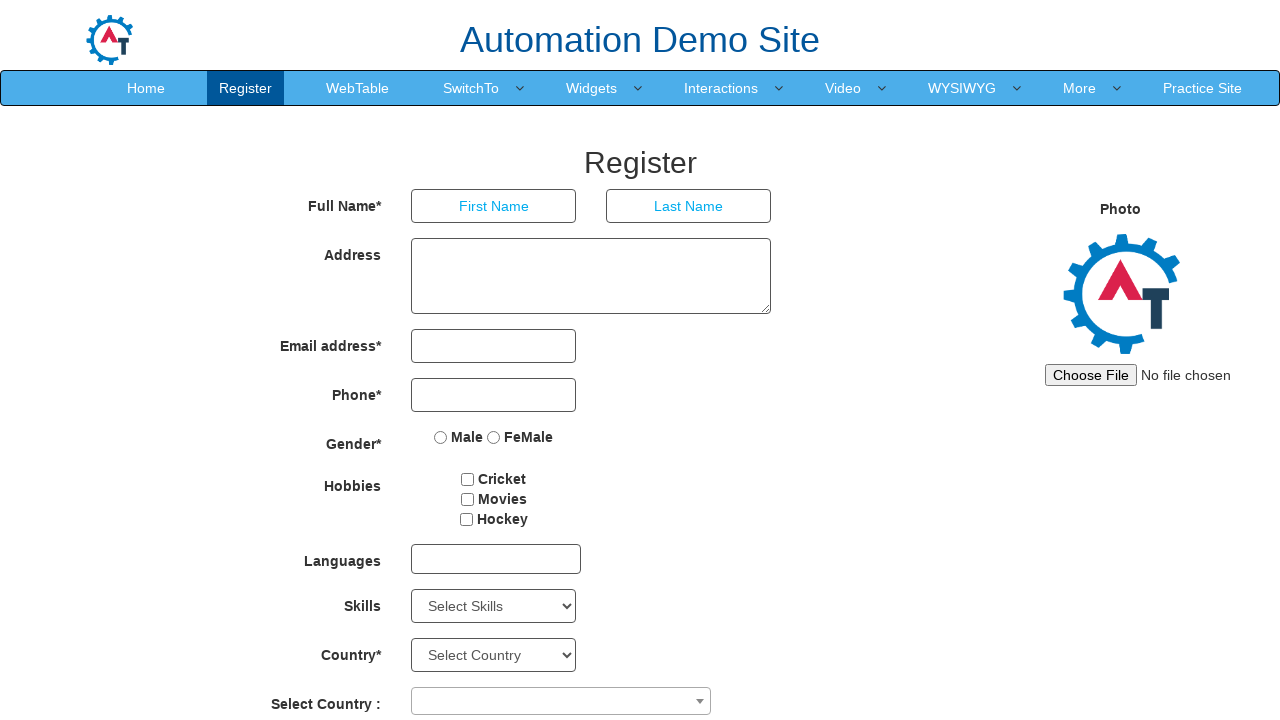

Located the Skills dropdown element
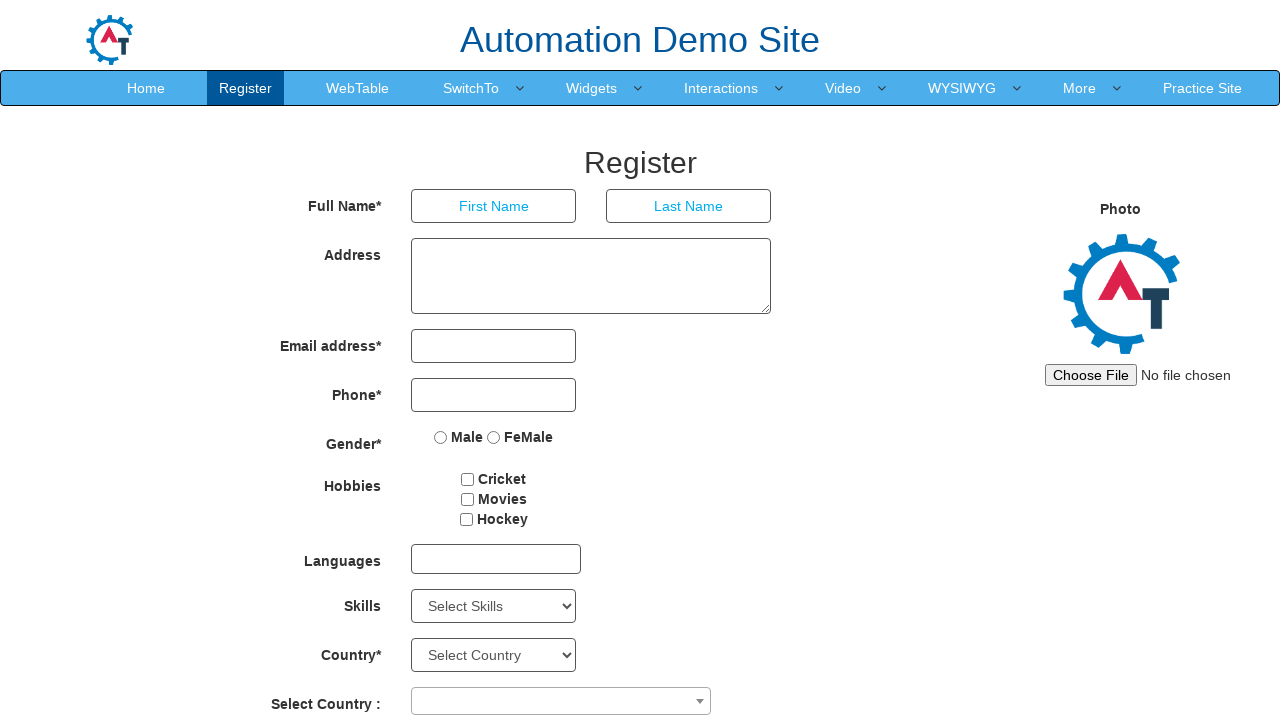

Selected first option (index 1) from Skills dropdown on xpath=//*[@id='Skills']
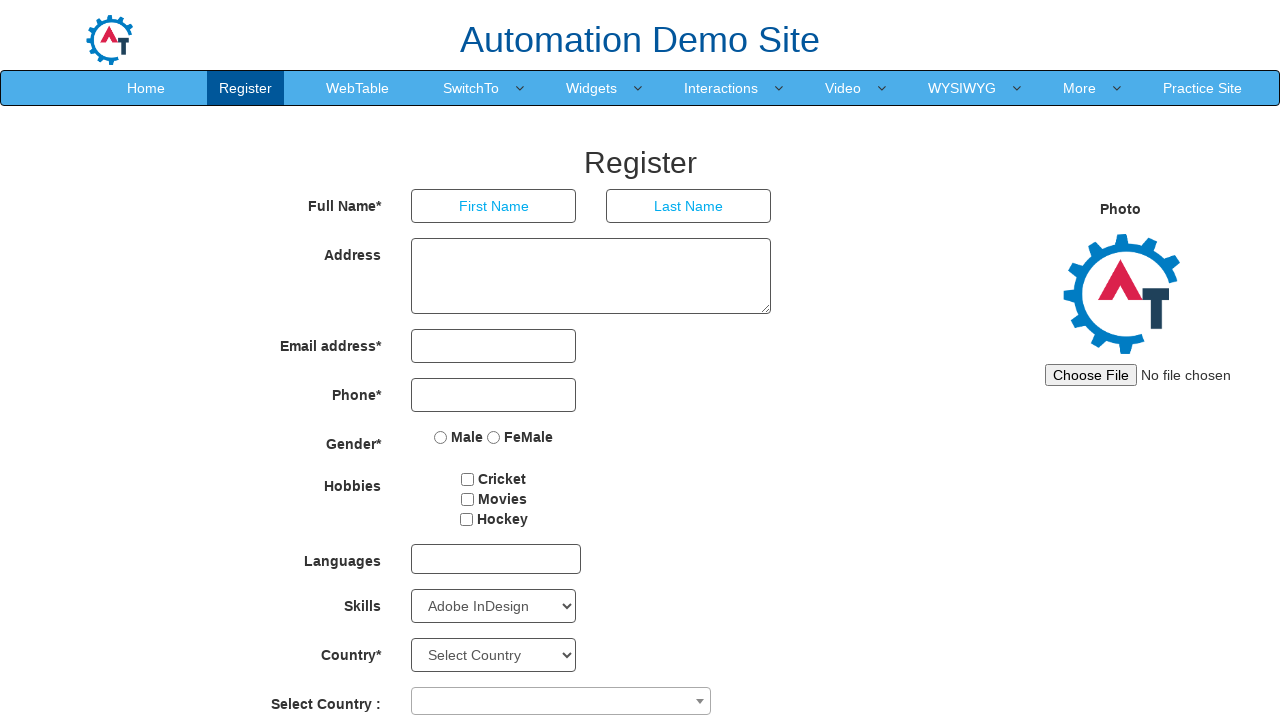

Retrieved all options from Skills dropdown
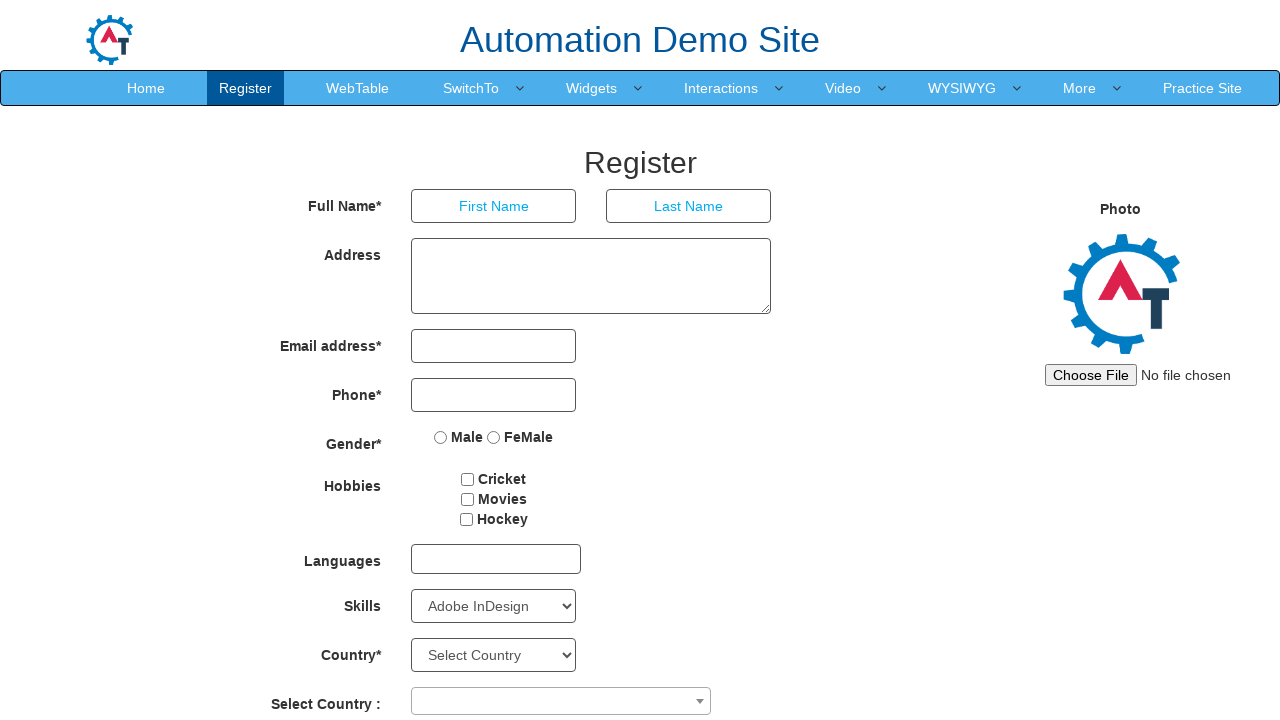

Selected 'Microsoft Visual' option from Skills dropdown on xpath=//*[@id='Skills']
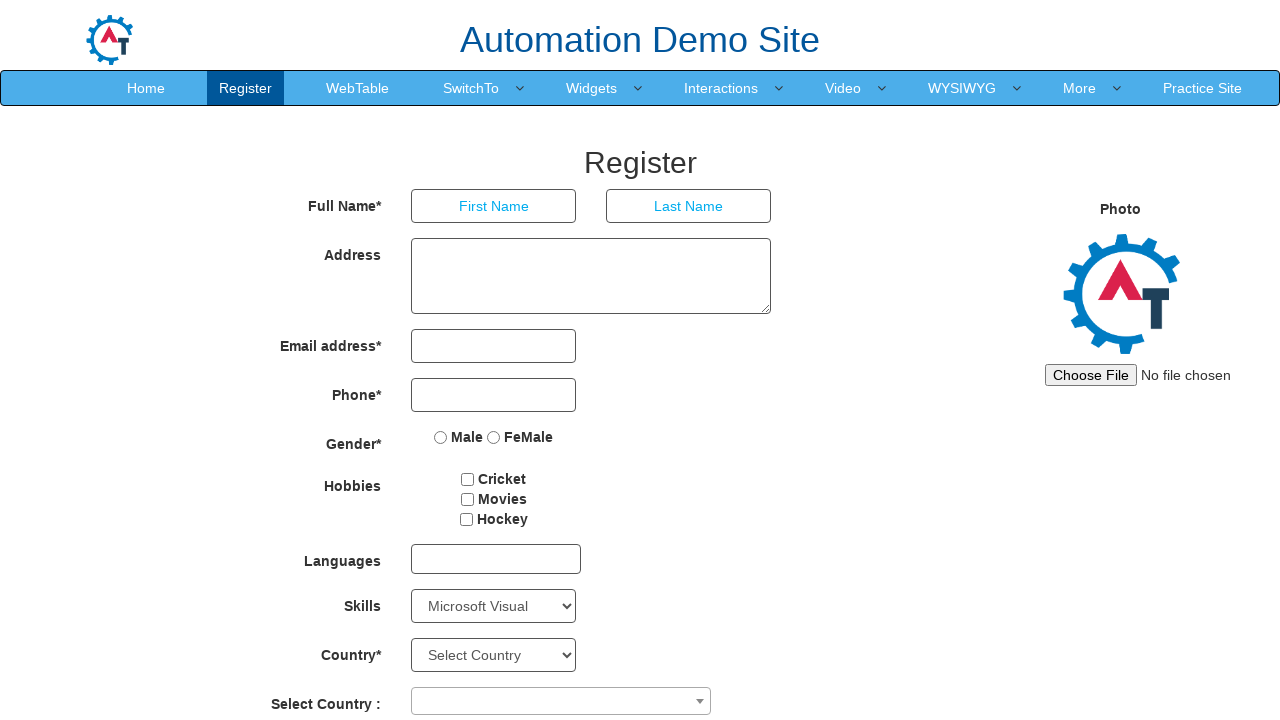

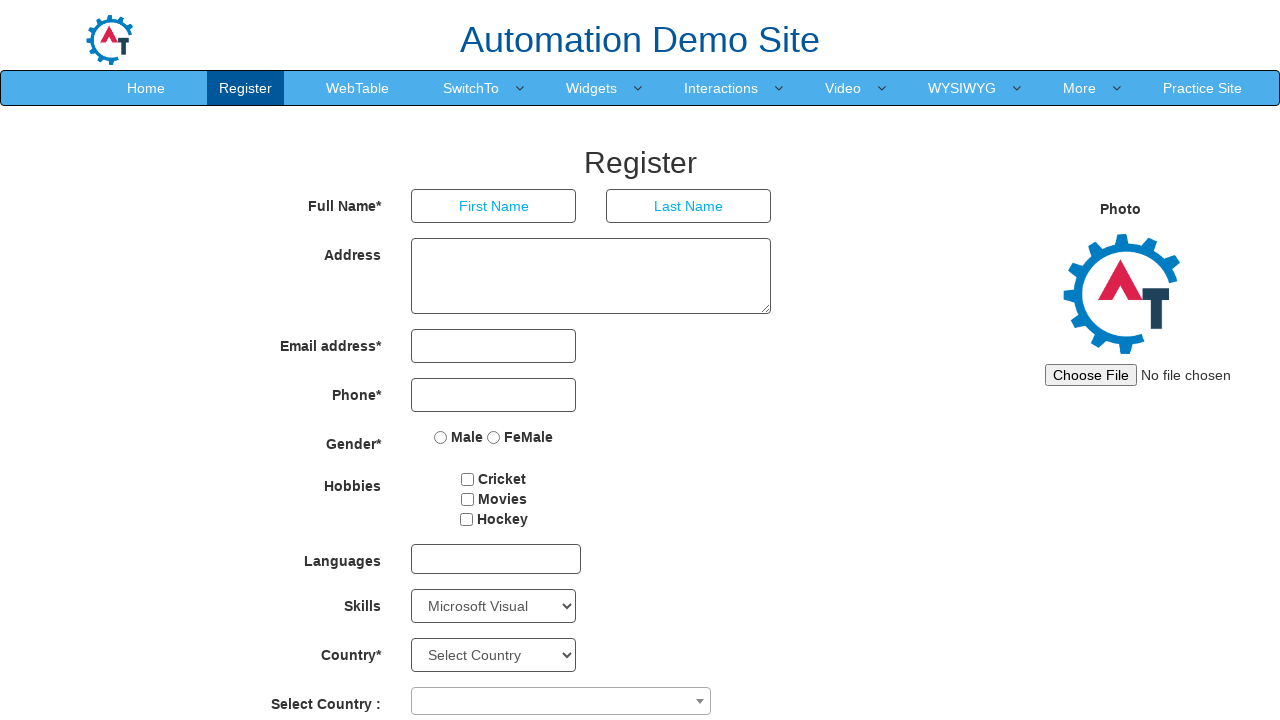